Tests carousel navigation by clicking left and right scroll buttons to navigate through images

Starting URL: https://automationexercise.com

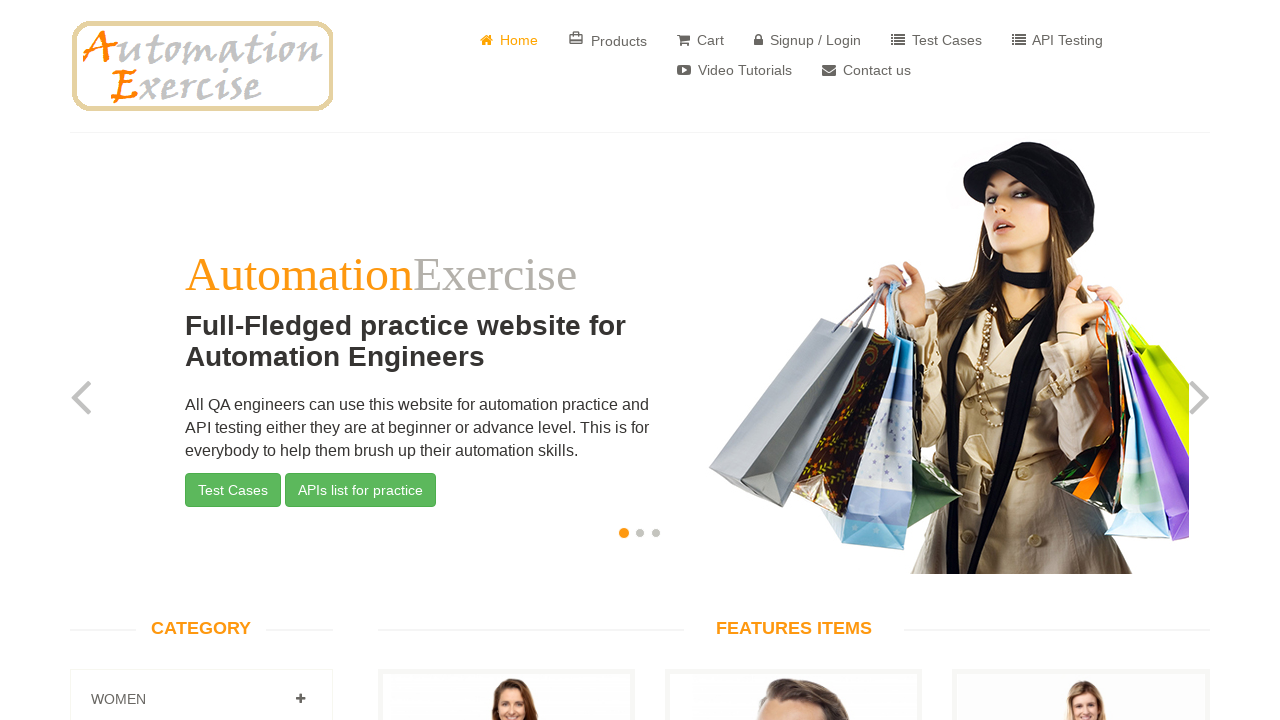

Clicked left scroll button to navigate to previous carousel image at (80, 396) on (//i[contains(@class,'fa fa-angle-left')])[1]
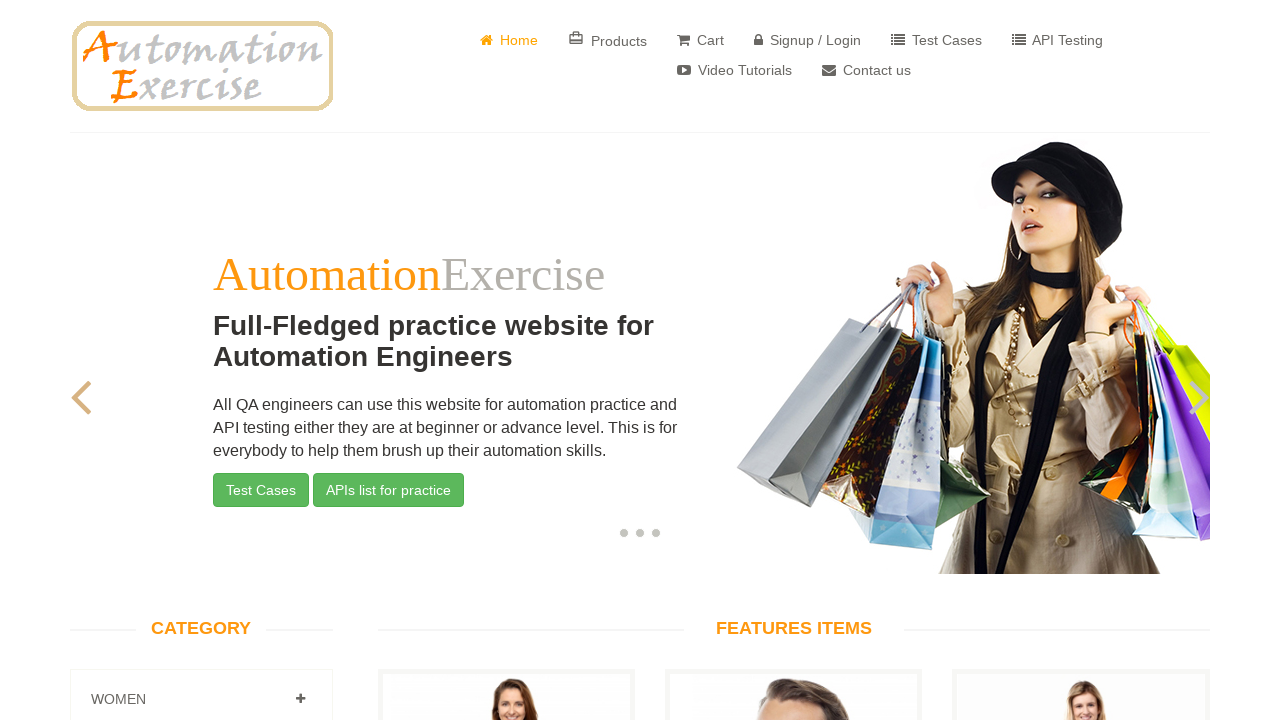

Last carousel image (girl3.jpg) is now visible
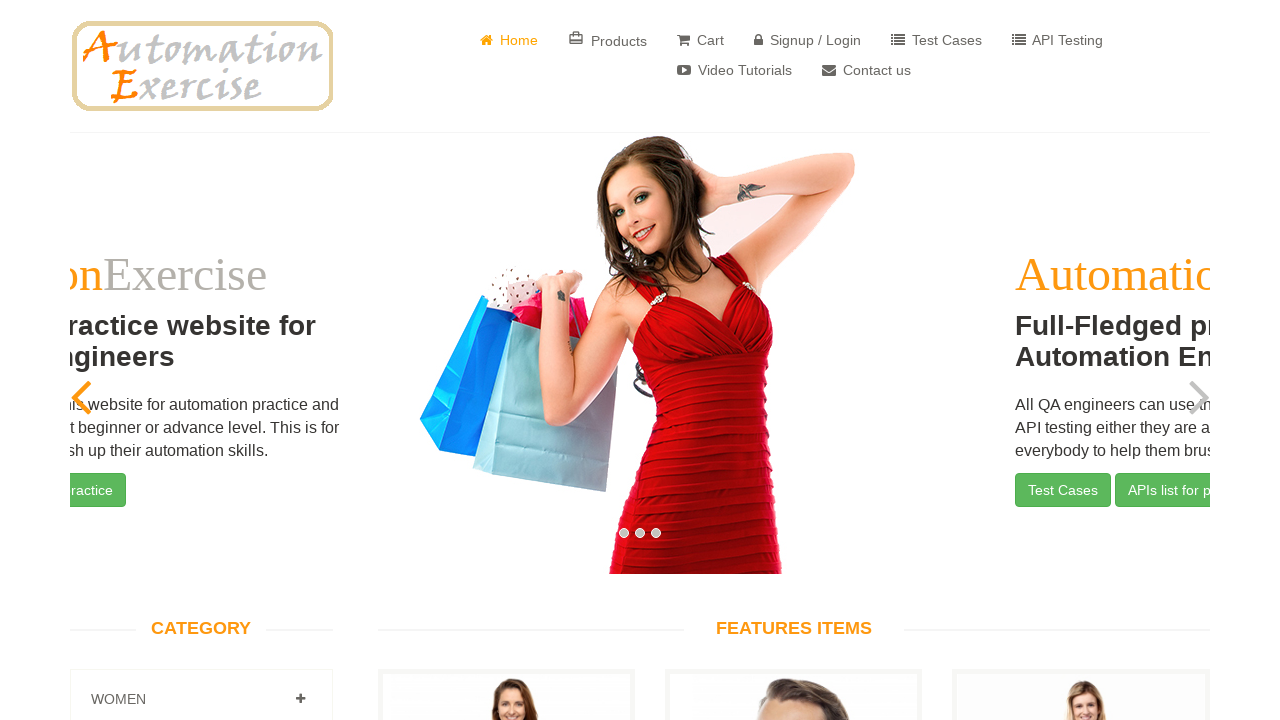

Clicked right scroll button to navigate to next carousel image at (1200, 396) on (//i[contains(@class,'fa fa-angle-right')])[1]
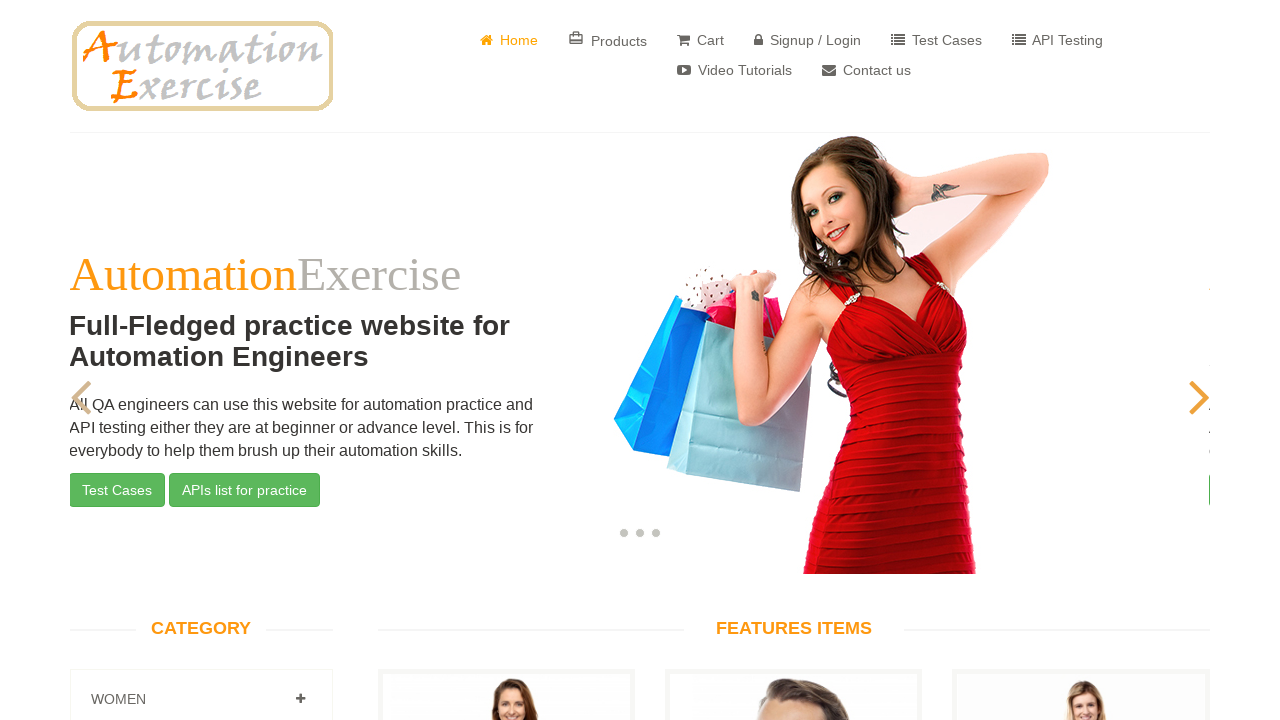

Second carousel image (girl2.jpg) is now visible
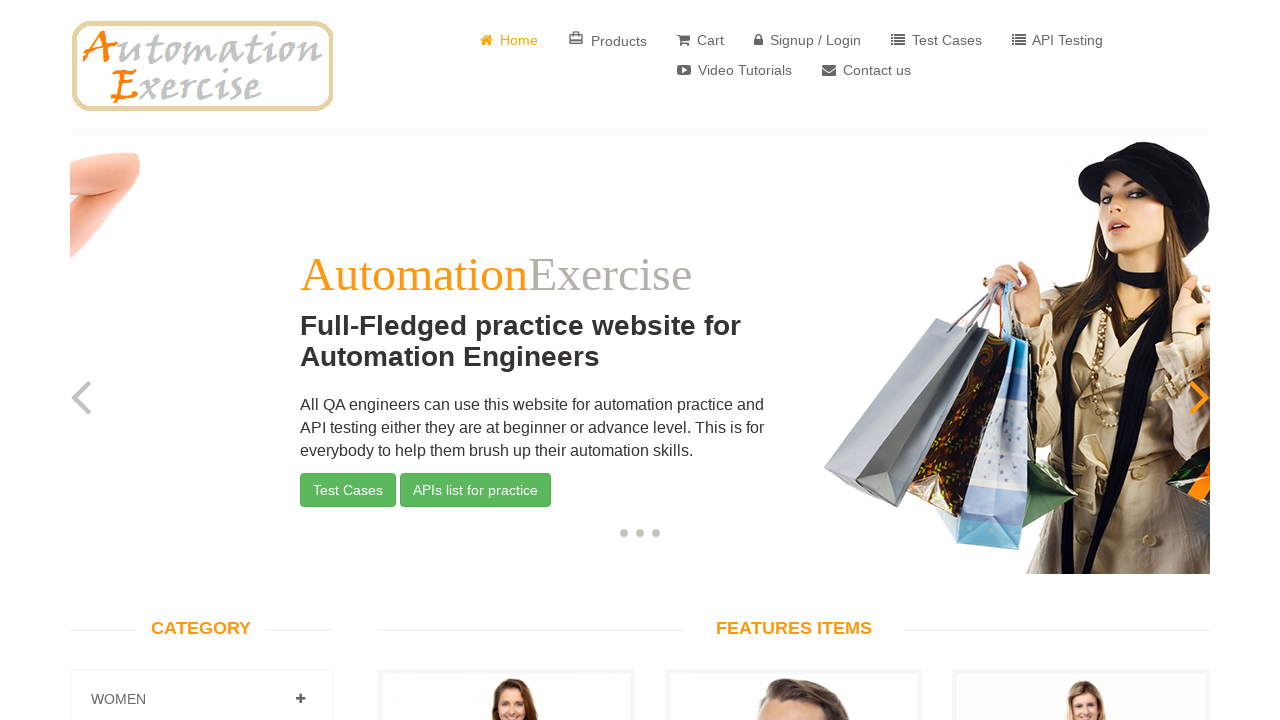

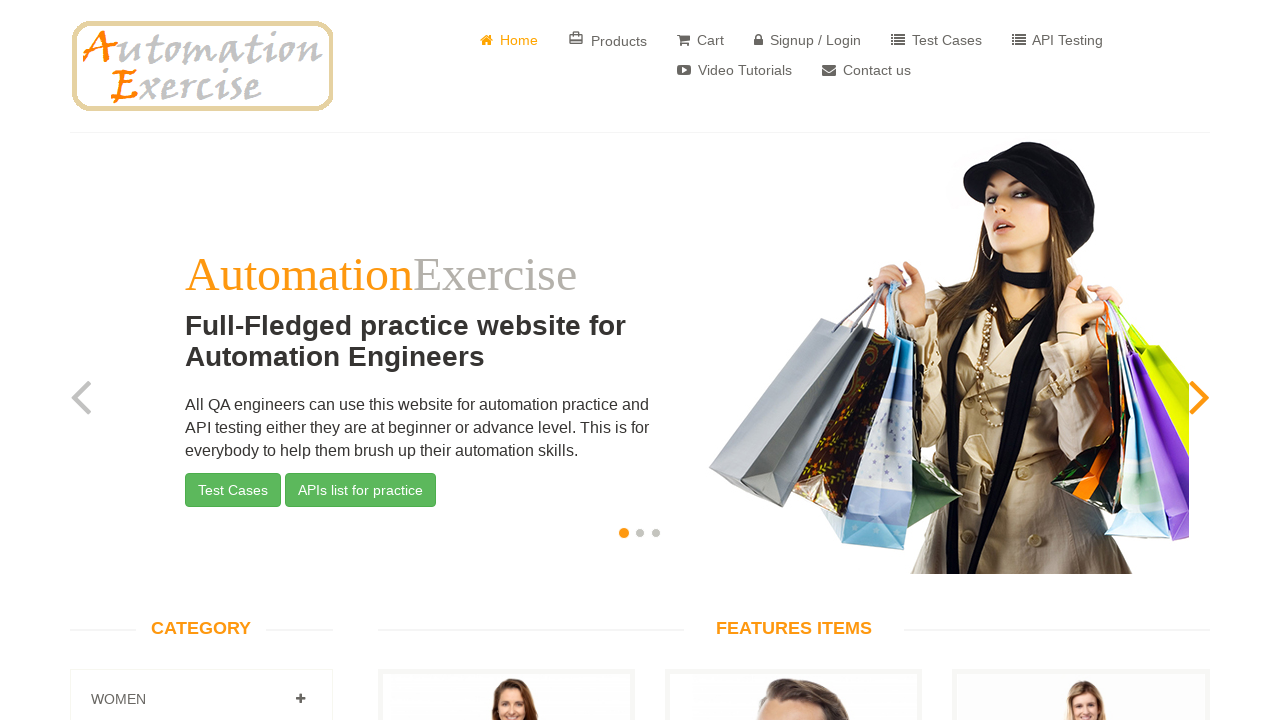